Tests checkbox selection and validation, and checks if elements are enabled/disabled based on radio button selection

Starting URL: https://rahulshettyacademy.com/dropdownsPractise/

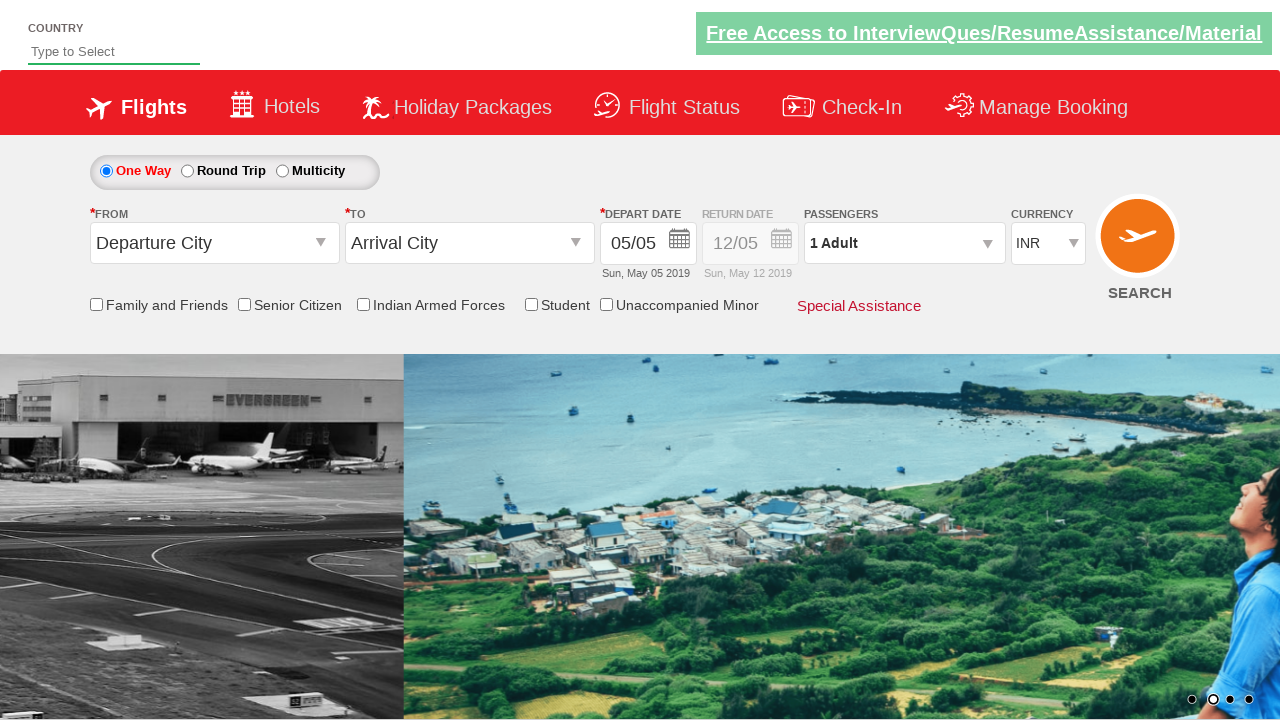

Clicked senior citizen discount checkbox at (244, 304) on input[id*='SeniorCitizenDiscount']
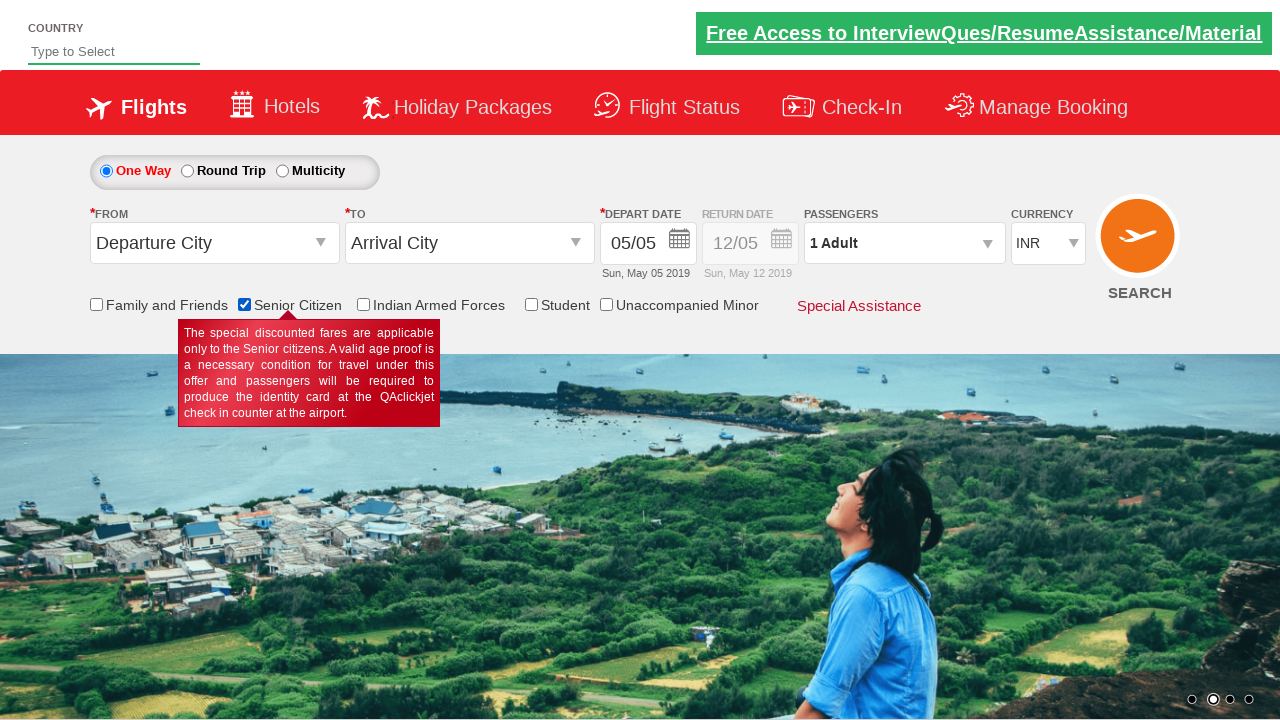

Clicked round trip radio button at (187, 171) on #ctl00_mainContent_rbtnl_Trip_1
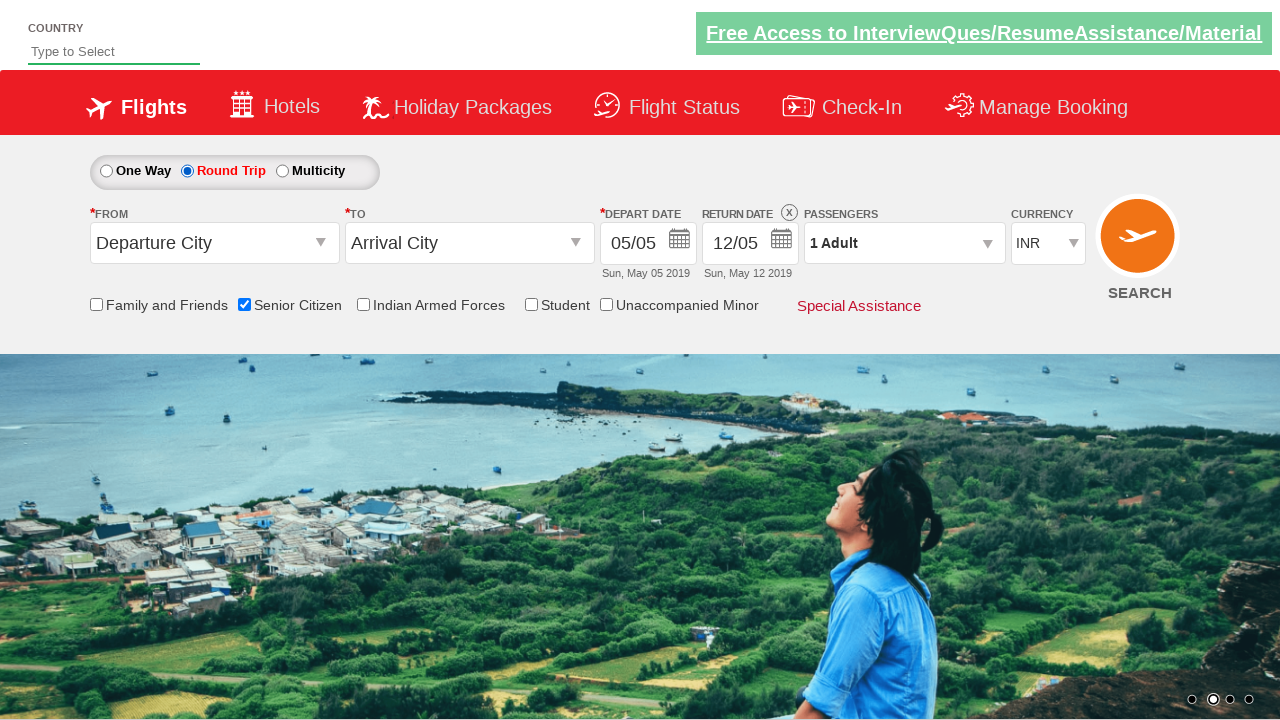

Retrieved style attribute from div element after radio button selection
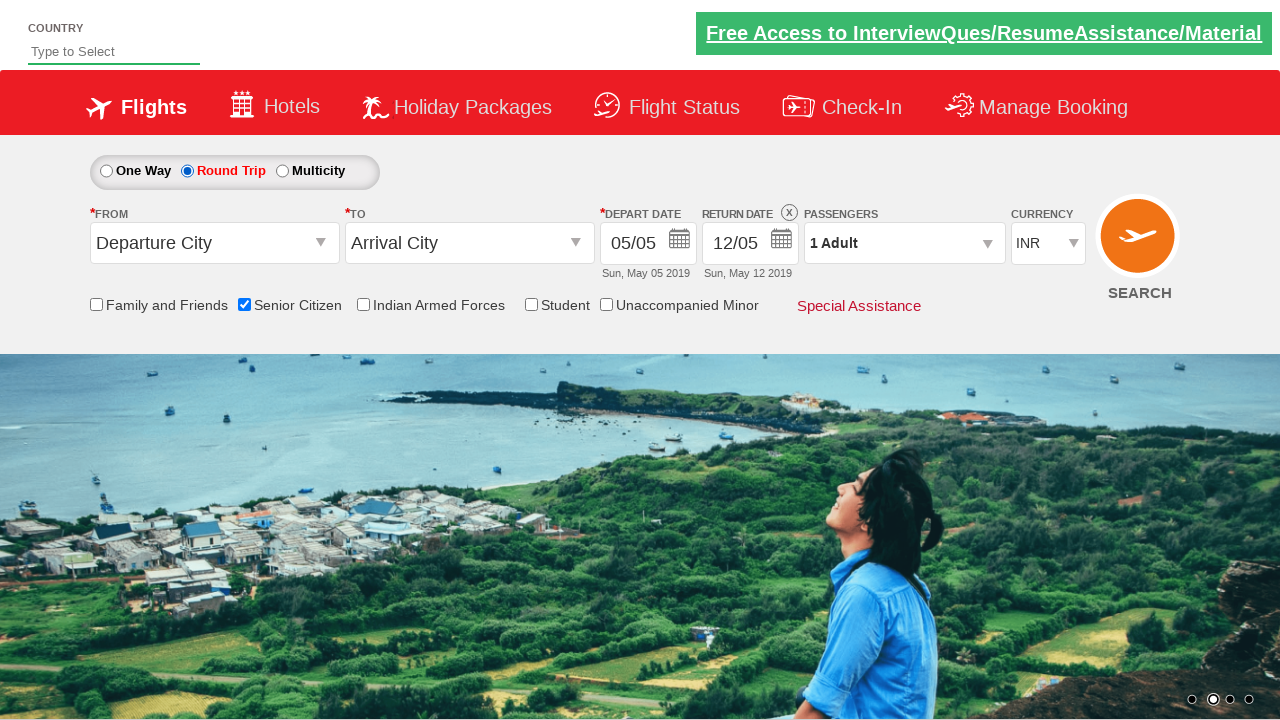

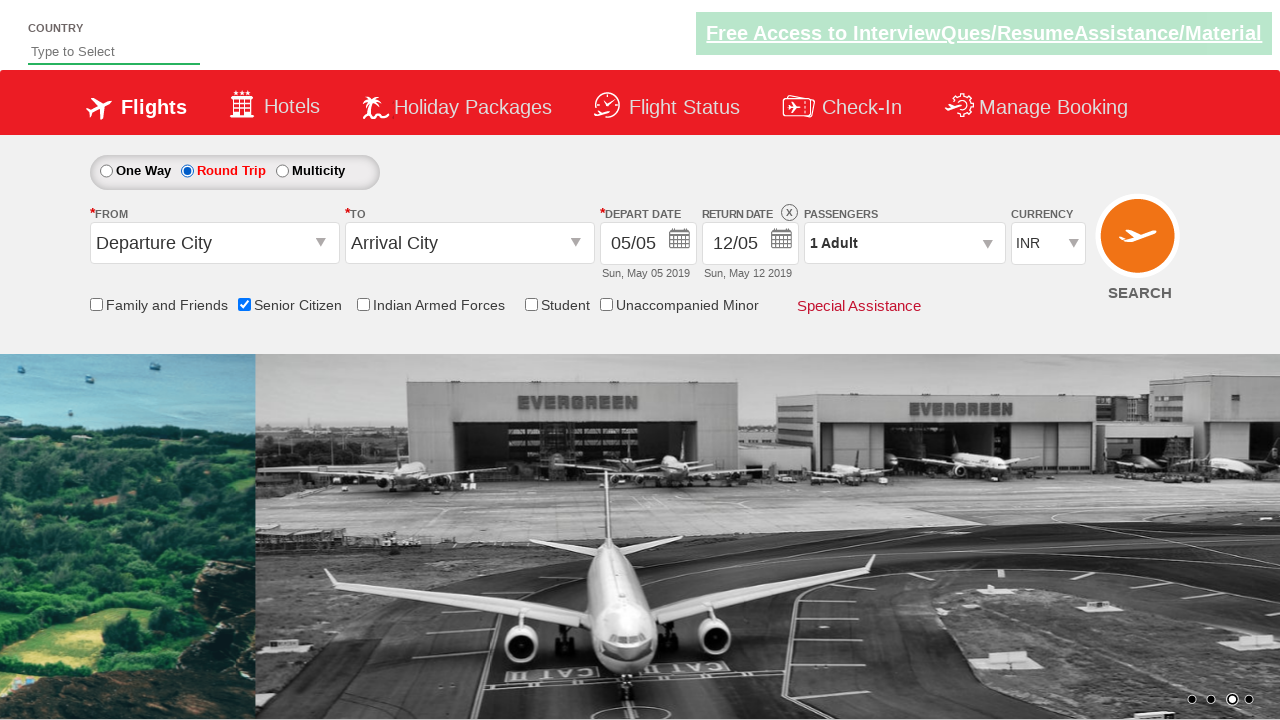